Tests the search functionality by selecting a specific category 'Transports' from the dropdown before searching.

Starting URL: https://www.ss.lv/lv/search/

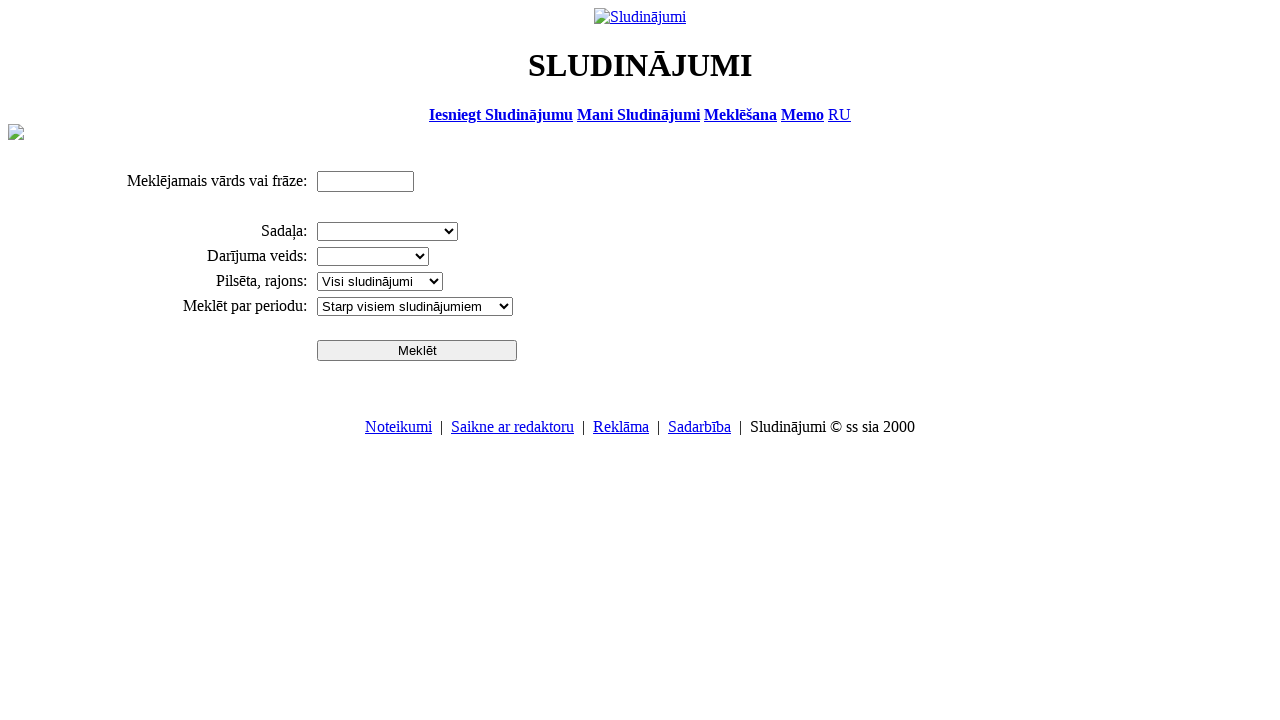

Selected 'Transports' category from dropdown on select[name='cid_0']
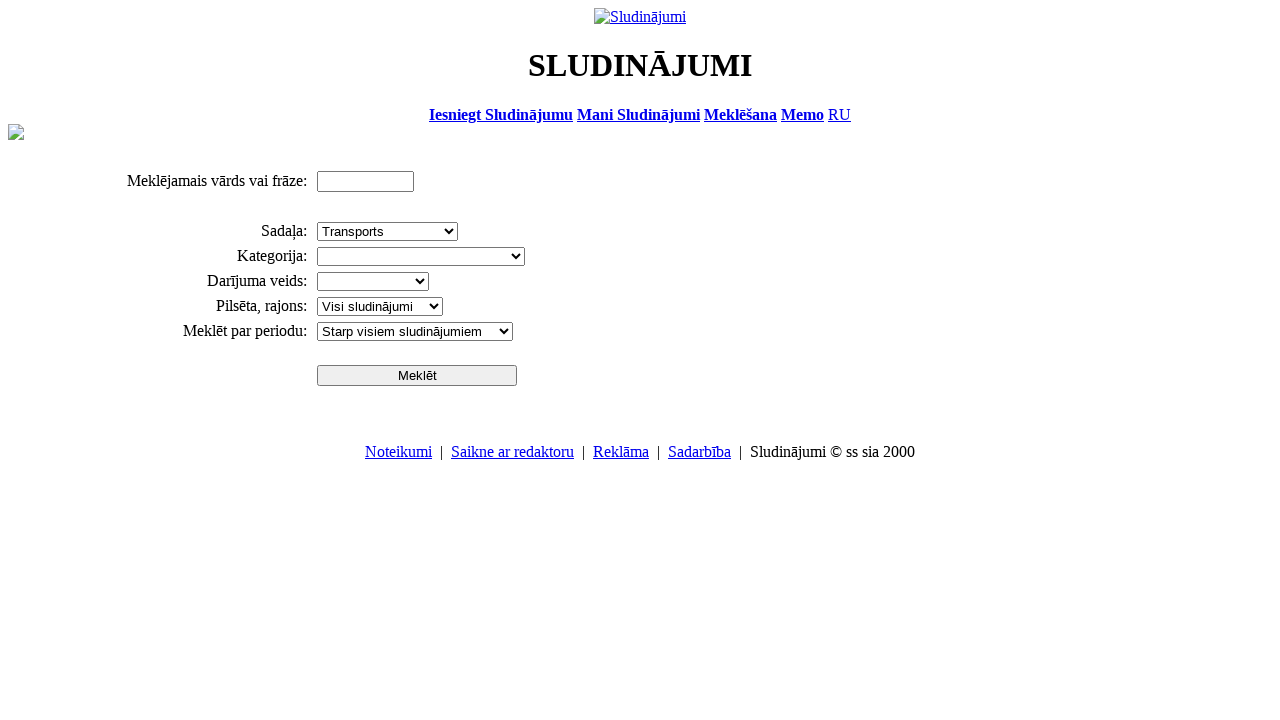

Clicked search button at (417, 375) on input[name='btn']
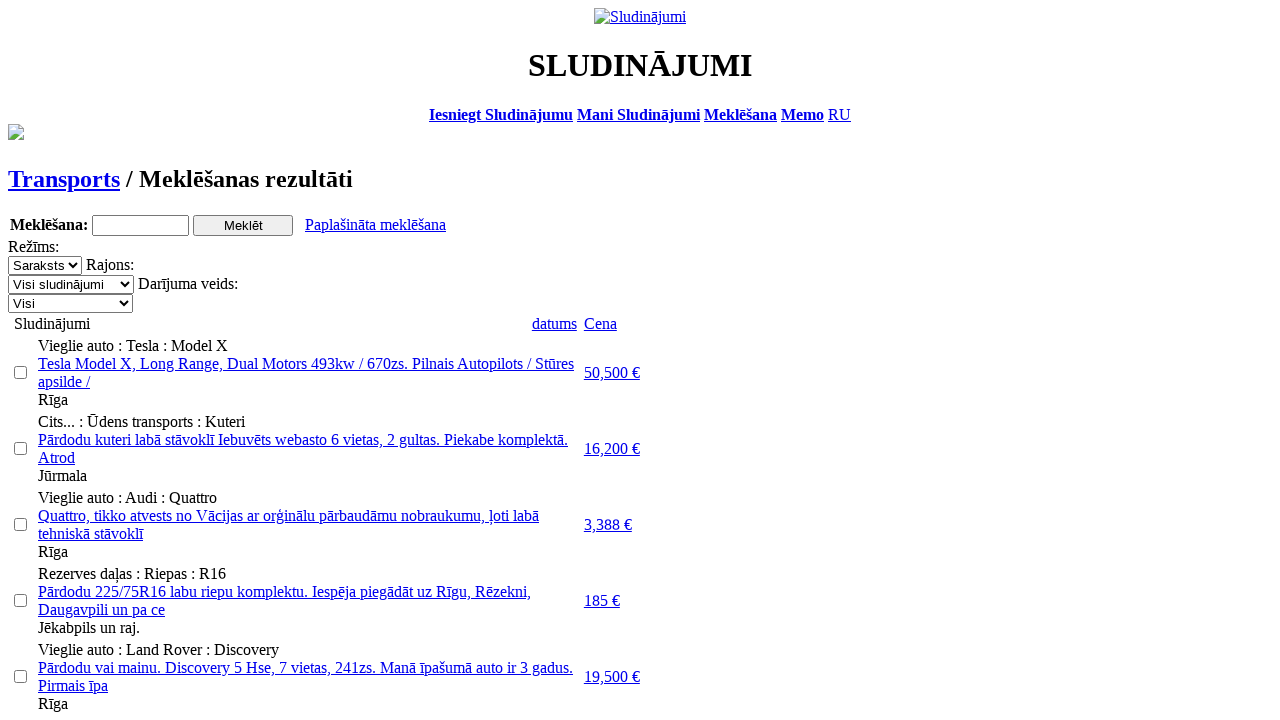

Search results loaded for Transports category
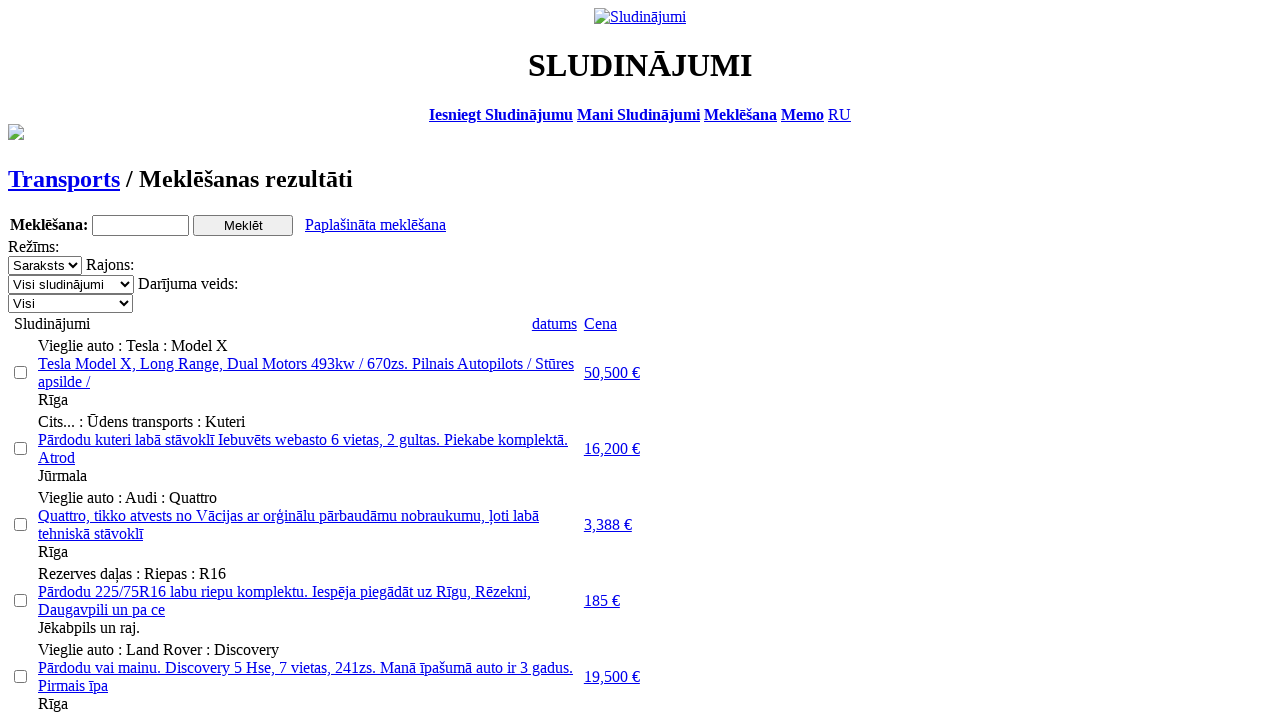

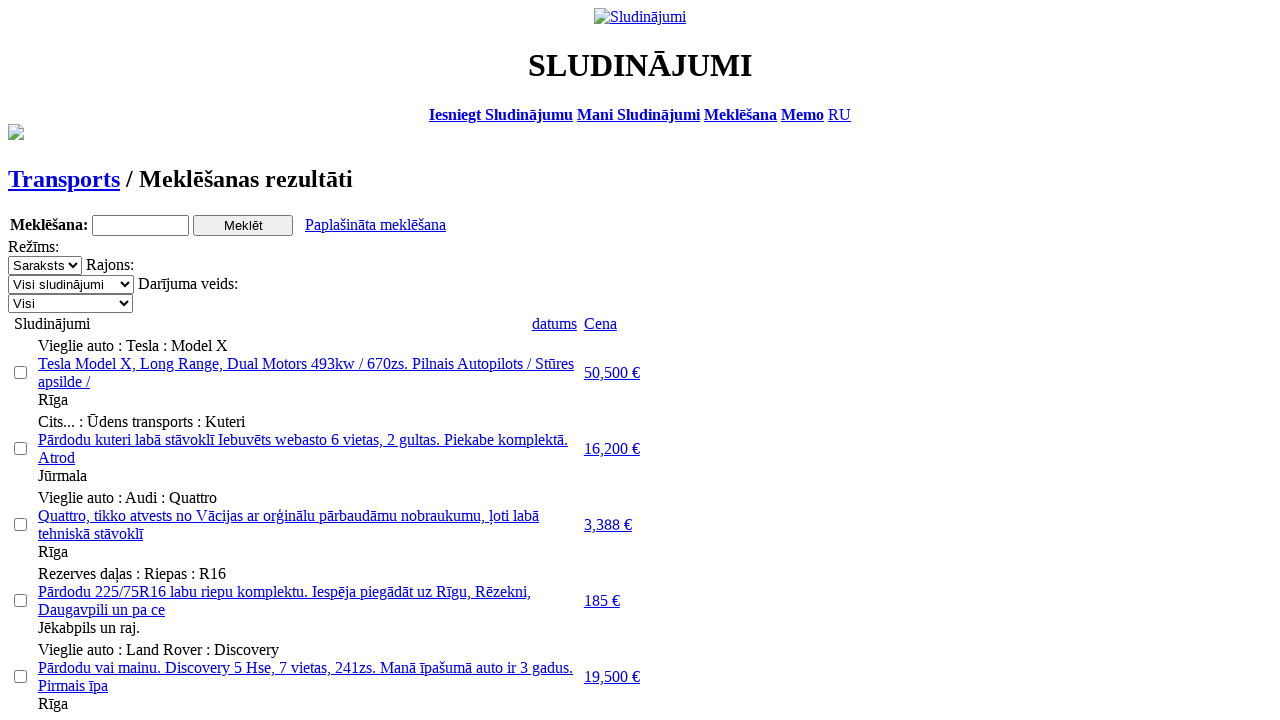